Tests the jQuery UI sortable demo by dragging and dropping list items to reorder them - specifically moving Item 4 to Item 1's position and Item 3 to Item 2's position

Starting URL: https://jqueryui.com/sortable/

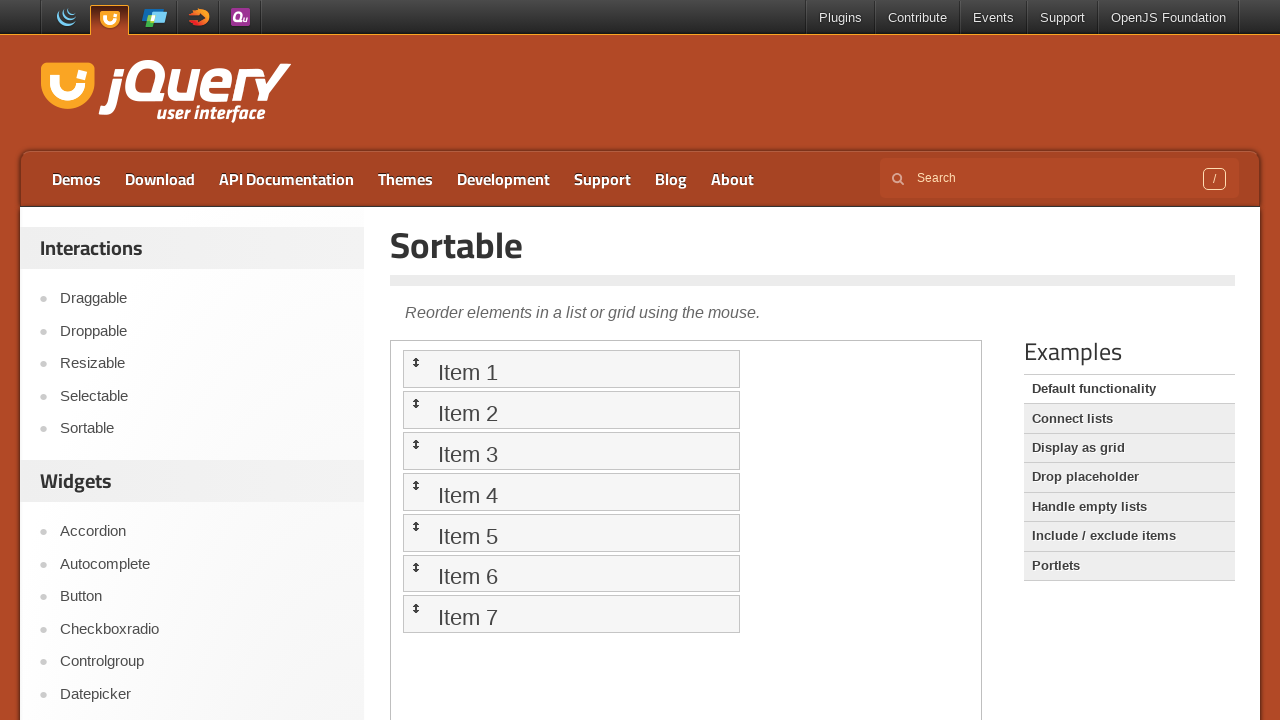

Located the iframe containing the sortable demo
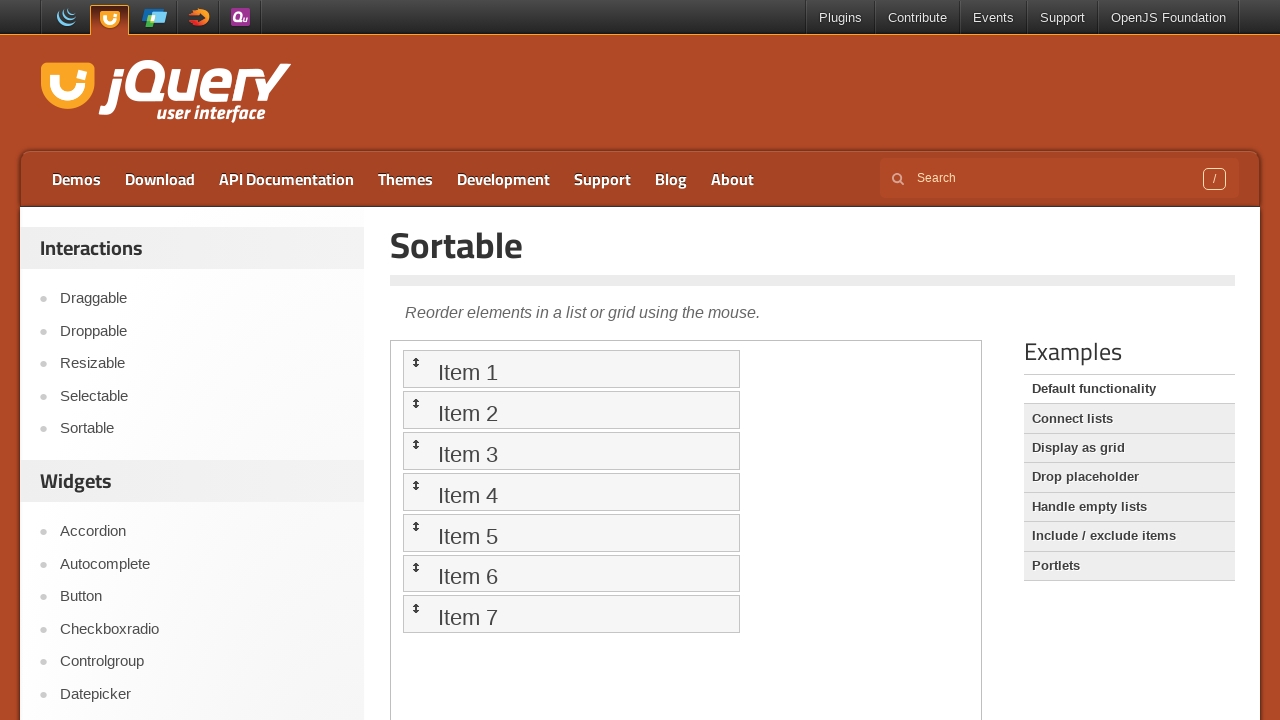

Located Item 1 in the sortable list
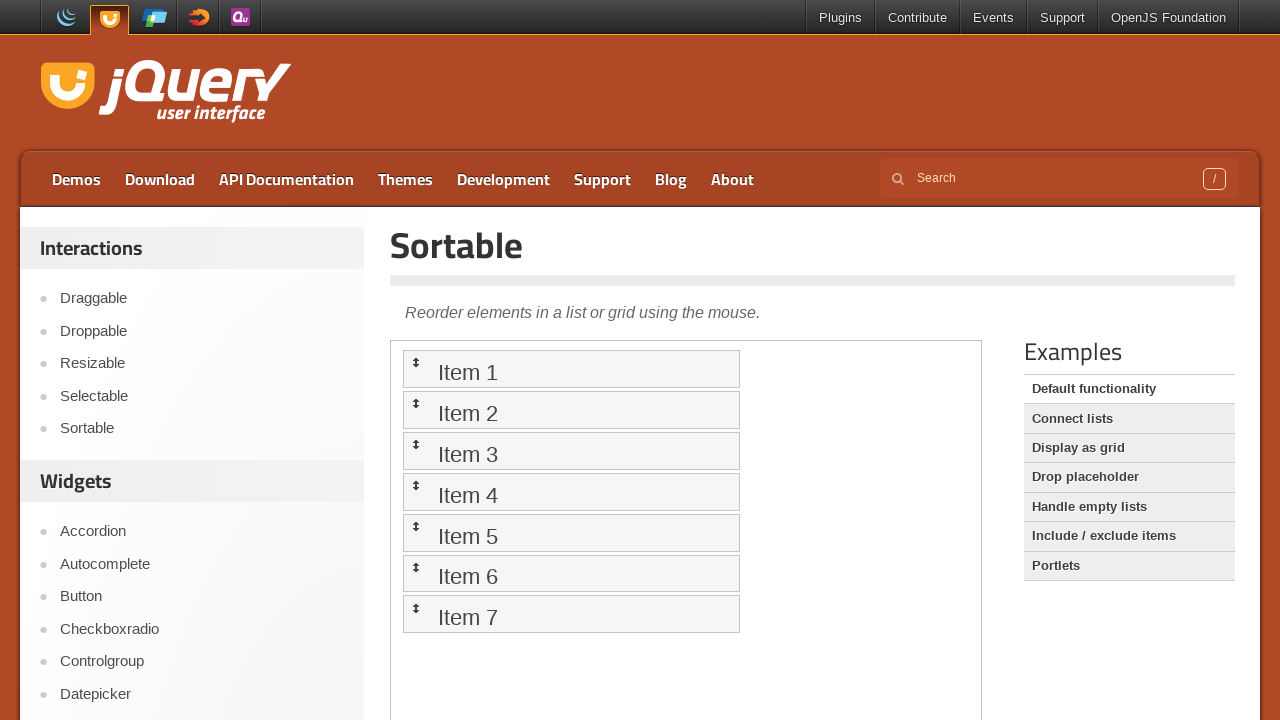

Located Item 2 in the sortable list
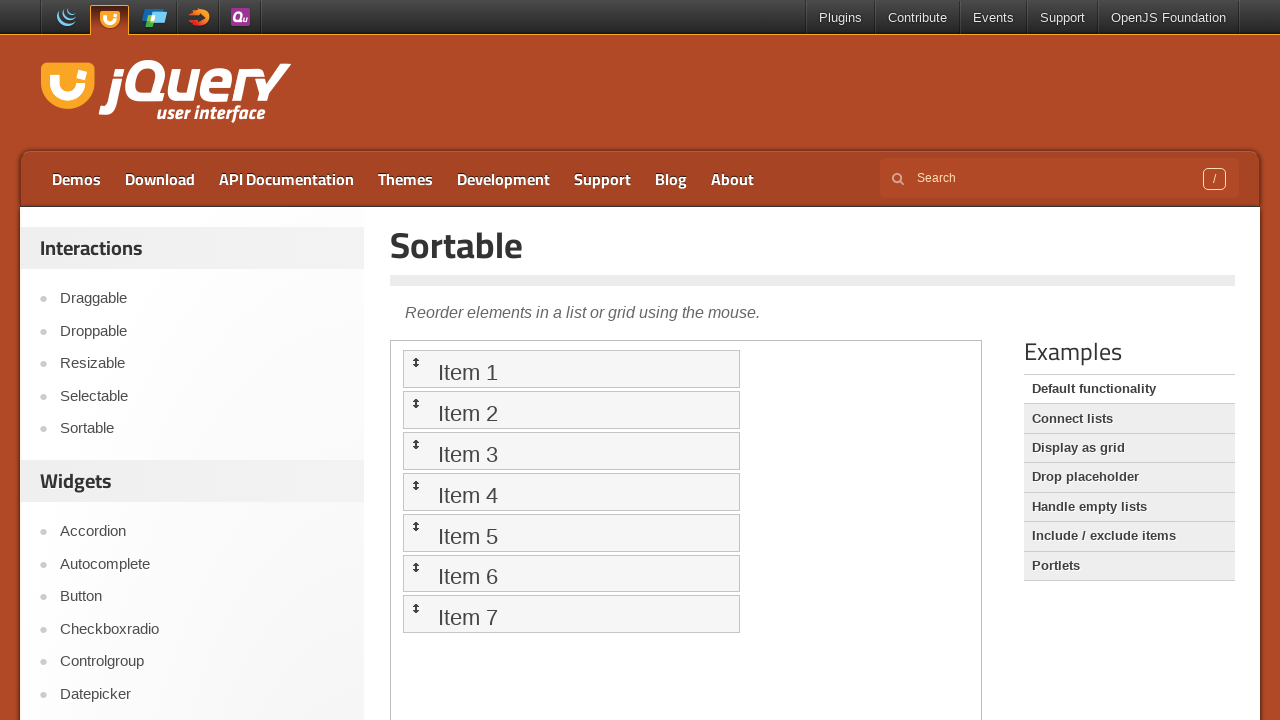

Located Item 3 in the sortable list
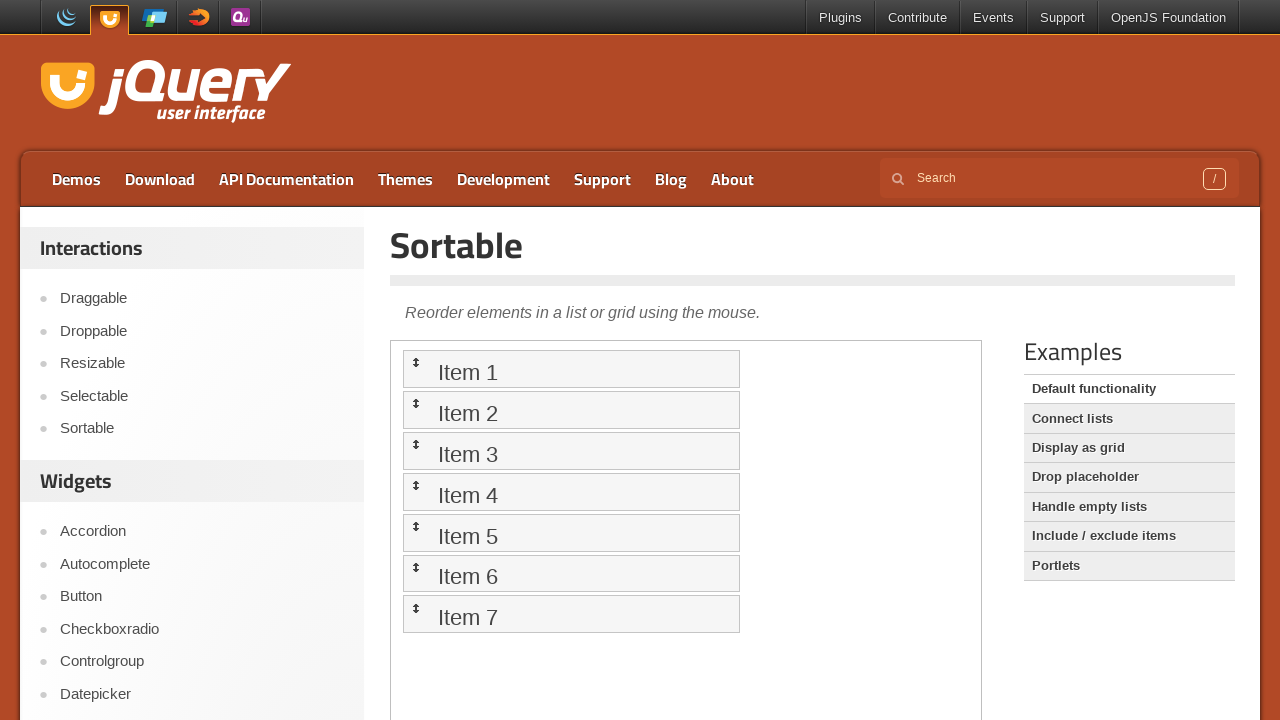

Located Item 4 in the sortable list
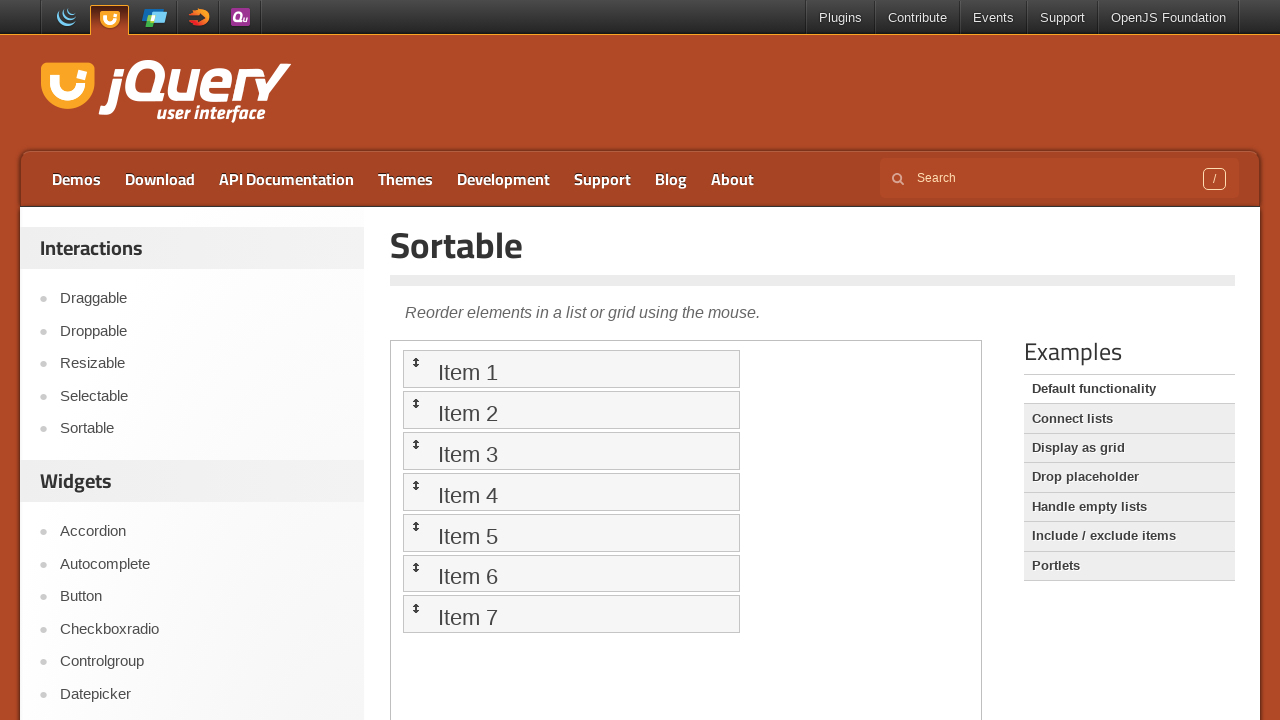

Dragged Item 4 to Item 1's position at (571, 369)
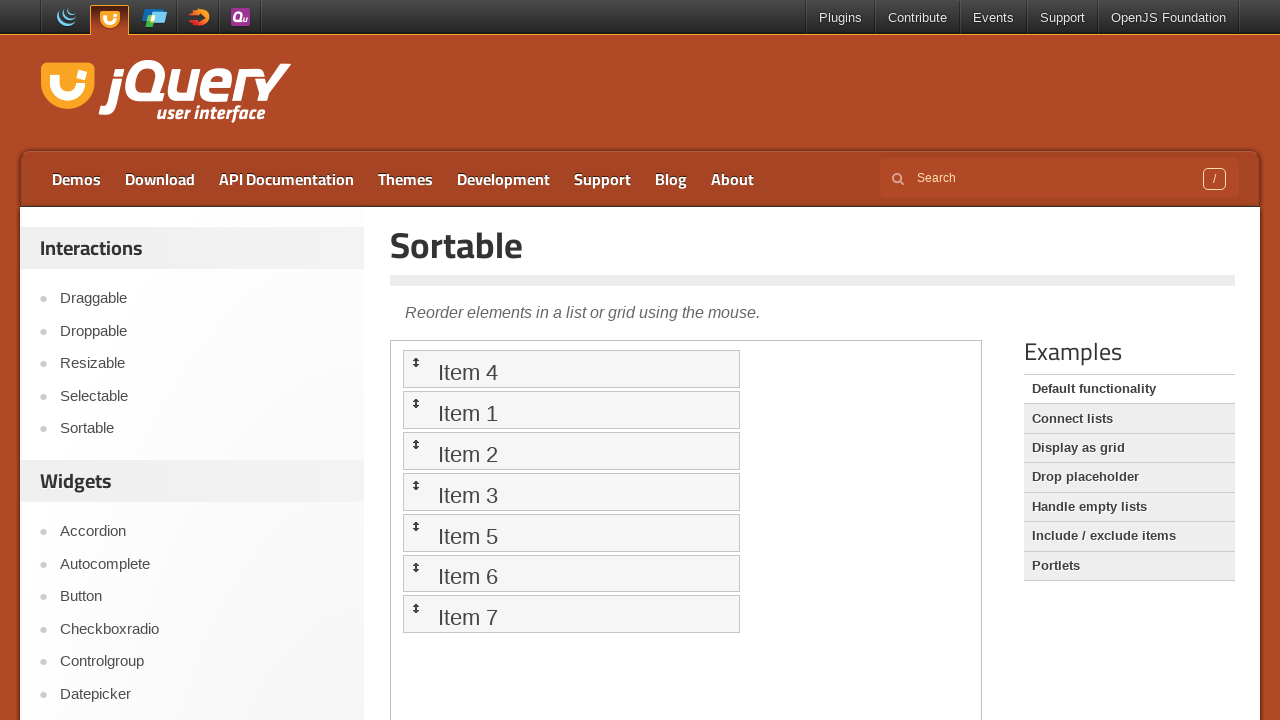

Dragged Item 3 to Item 2's position at (571, 451)
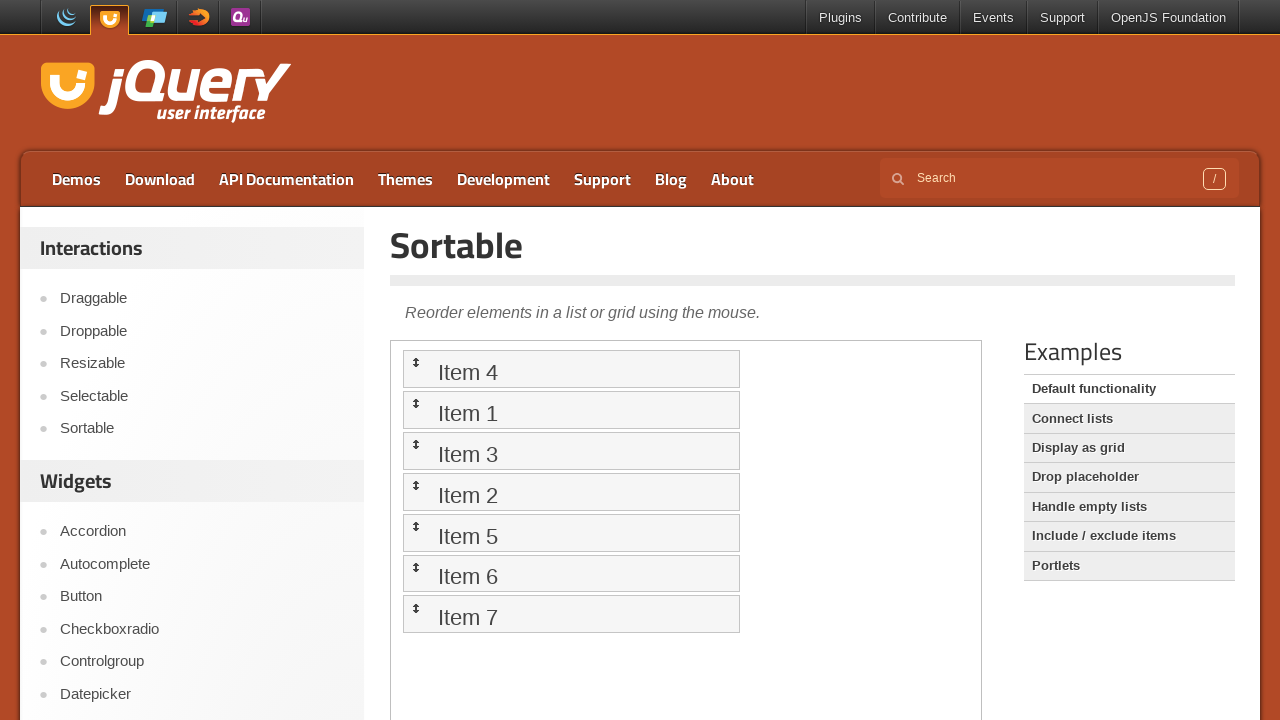

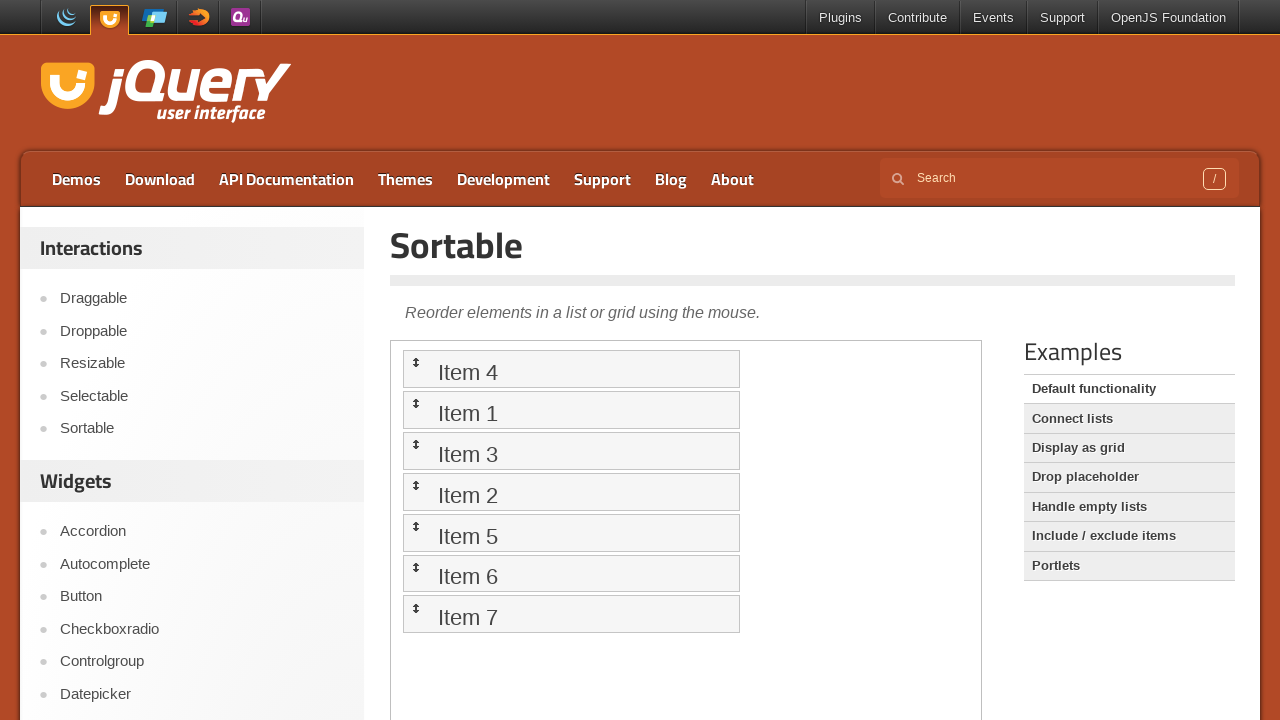